Demonstrates click-and-hold, move to element, and release mouse actions separately

Starting URL: https://crossbrowsertesting.github.io/drag-and-drop

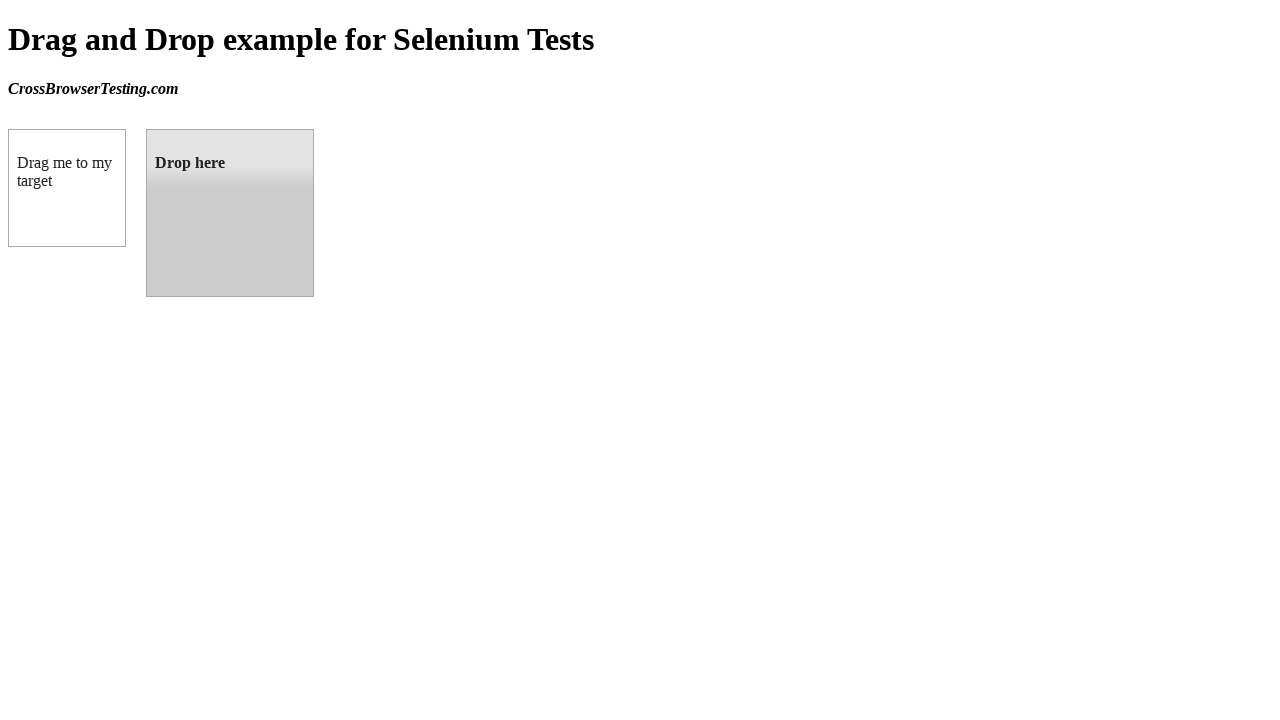

Located source draggable element
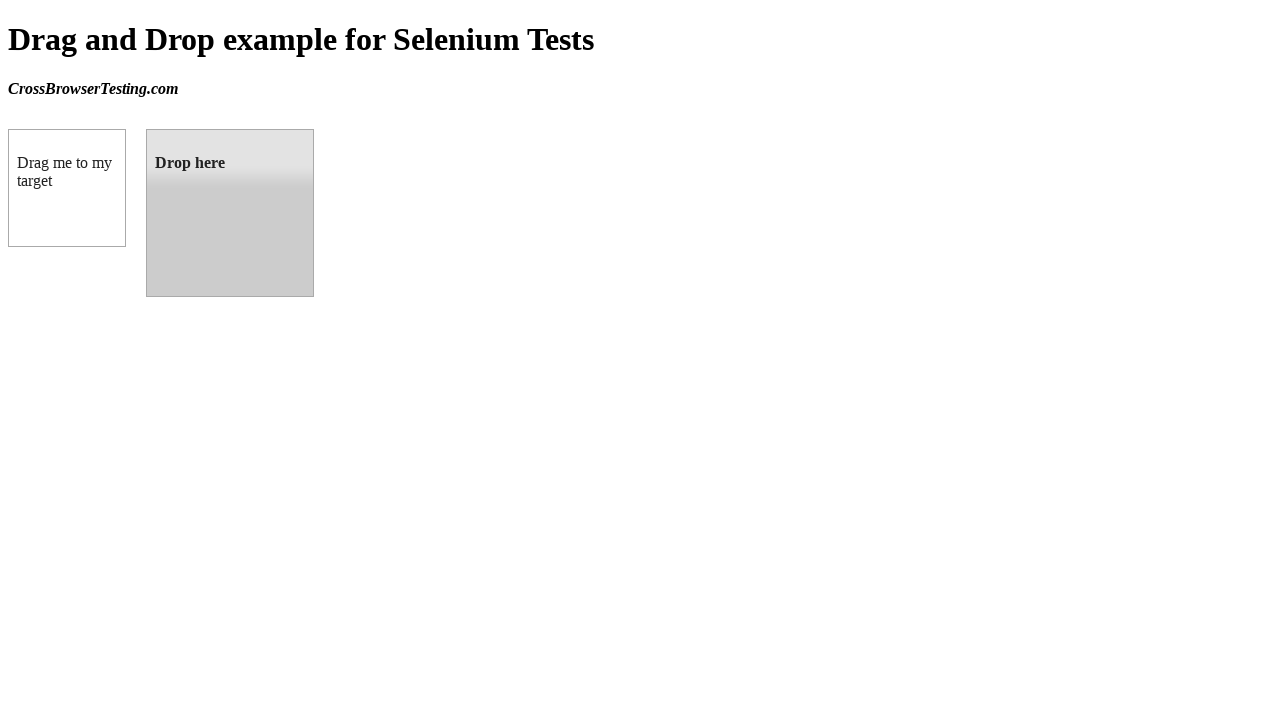

Located target droppable element
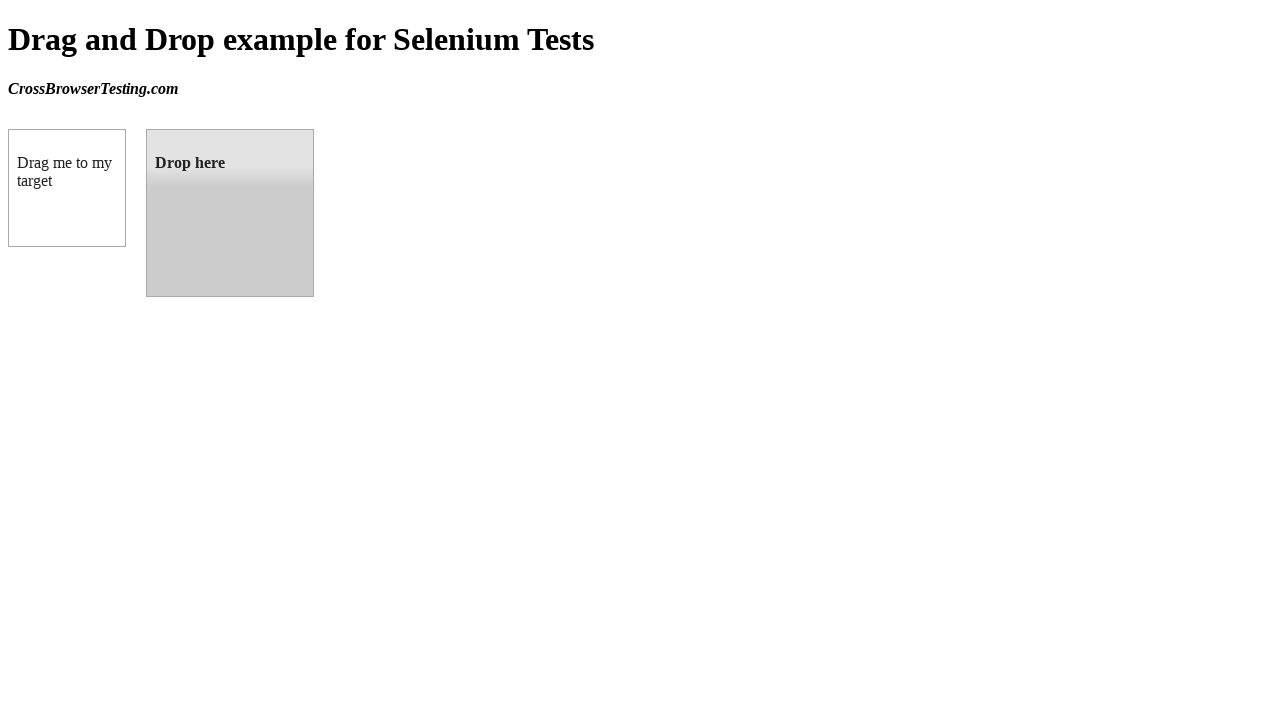

Retrieved bounding box for source element
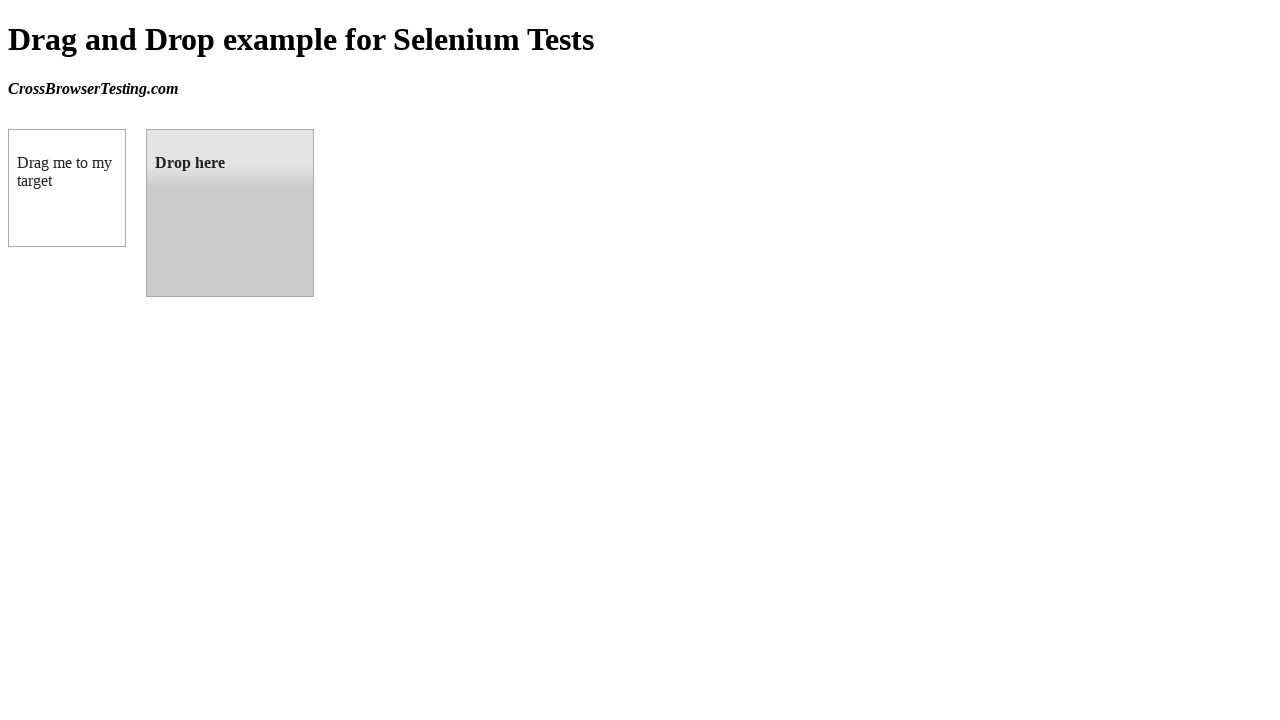

Retrieved bounding box for target element
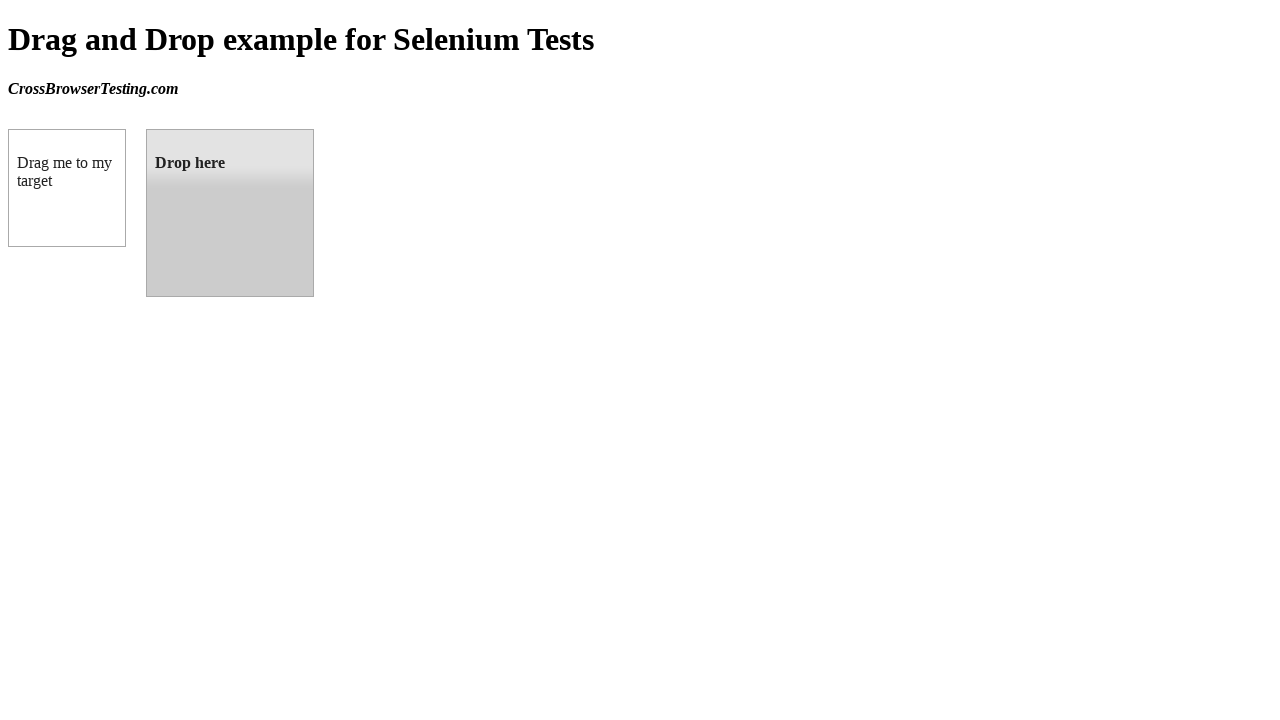

Moved mouse to center of source element at (67, 188)
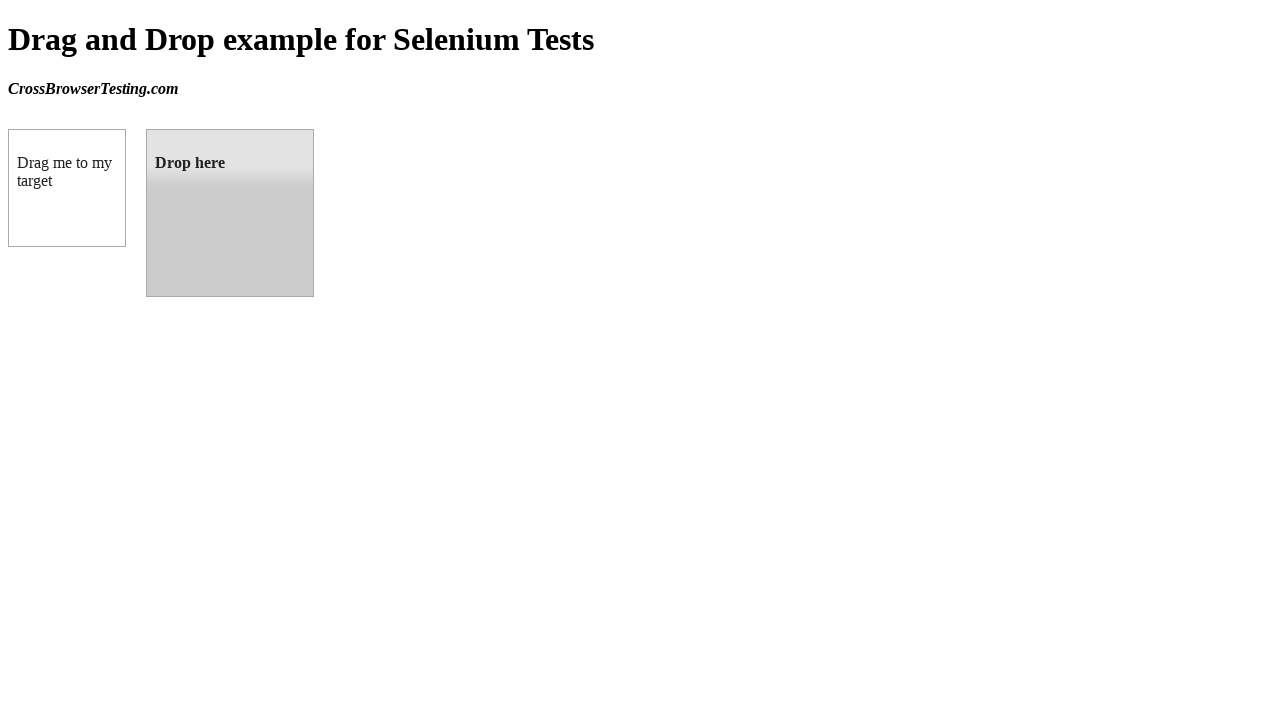

Pressed and held mouse button down on source element at (67, 188)
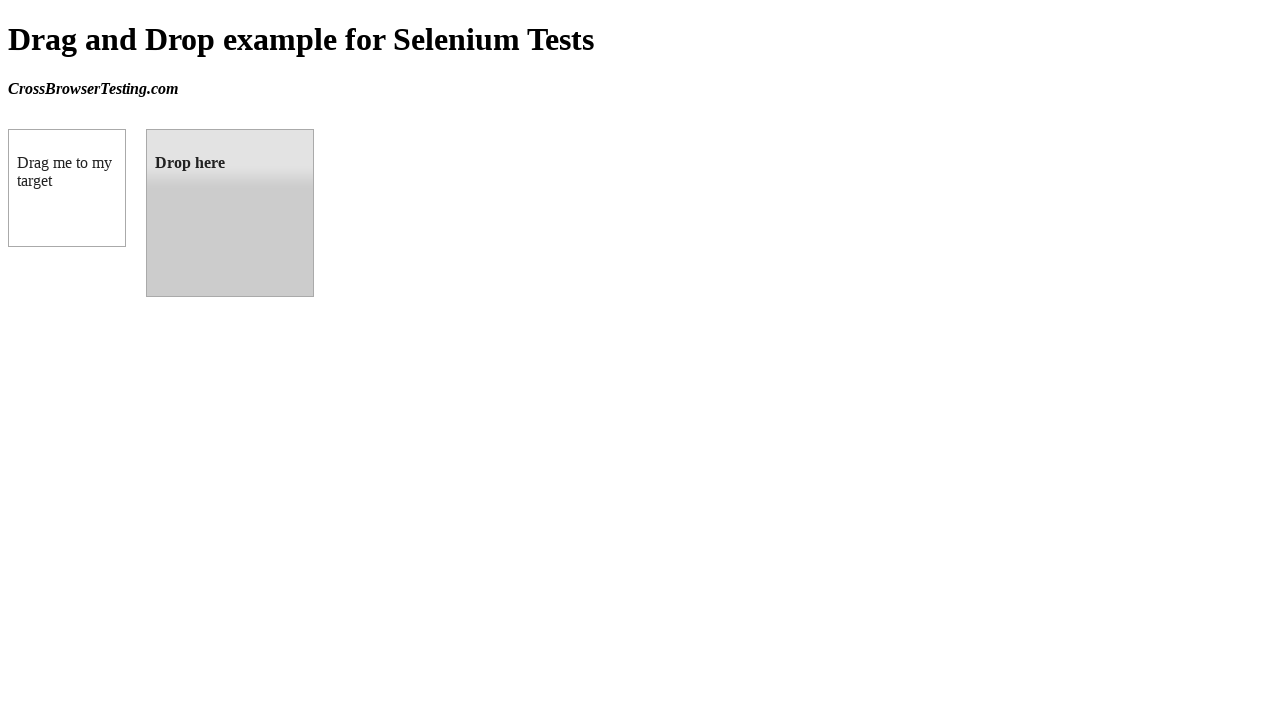

Moved mouse to center of target element while holding button at (230, 213)
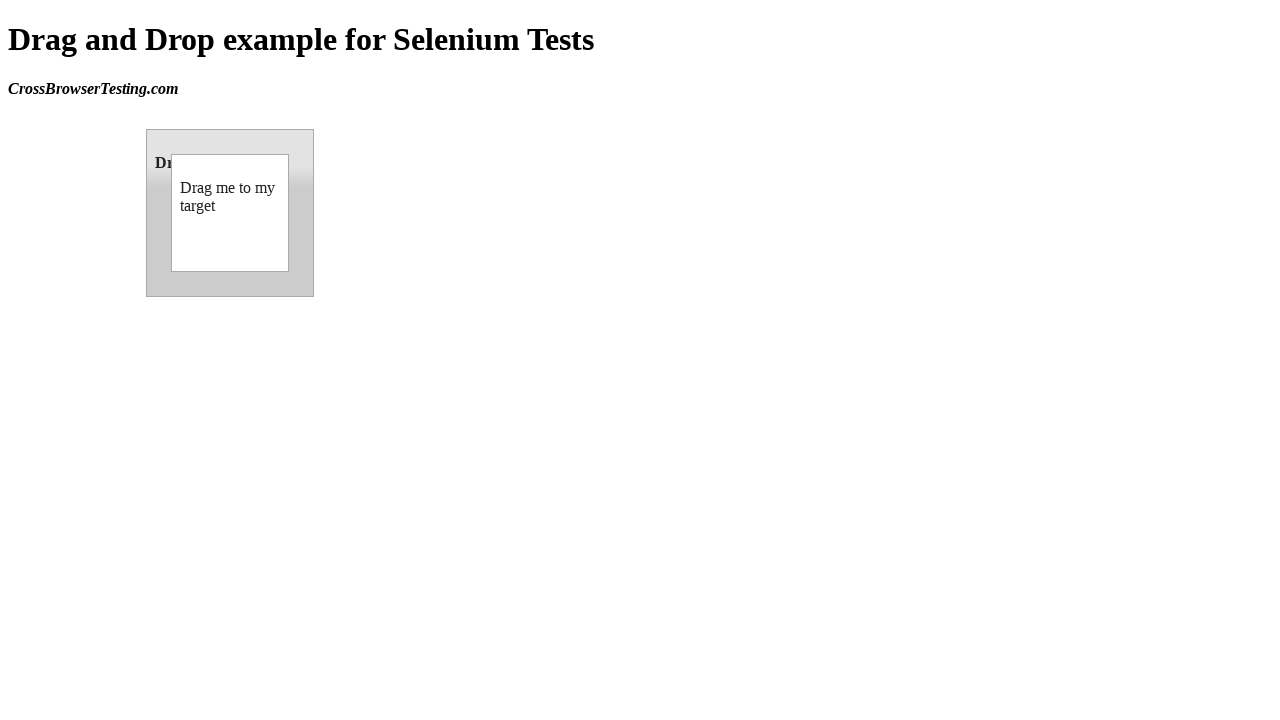

Released mouse button to complete drag-and-drop at (230, 213)
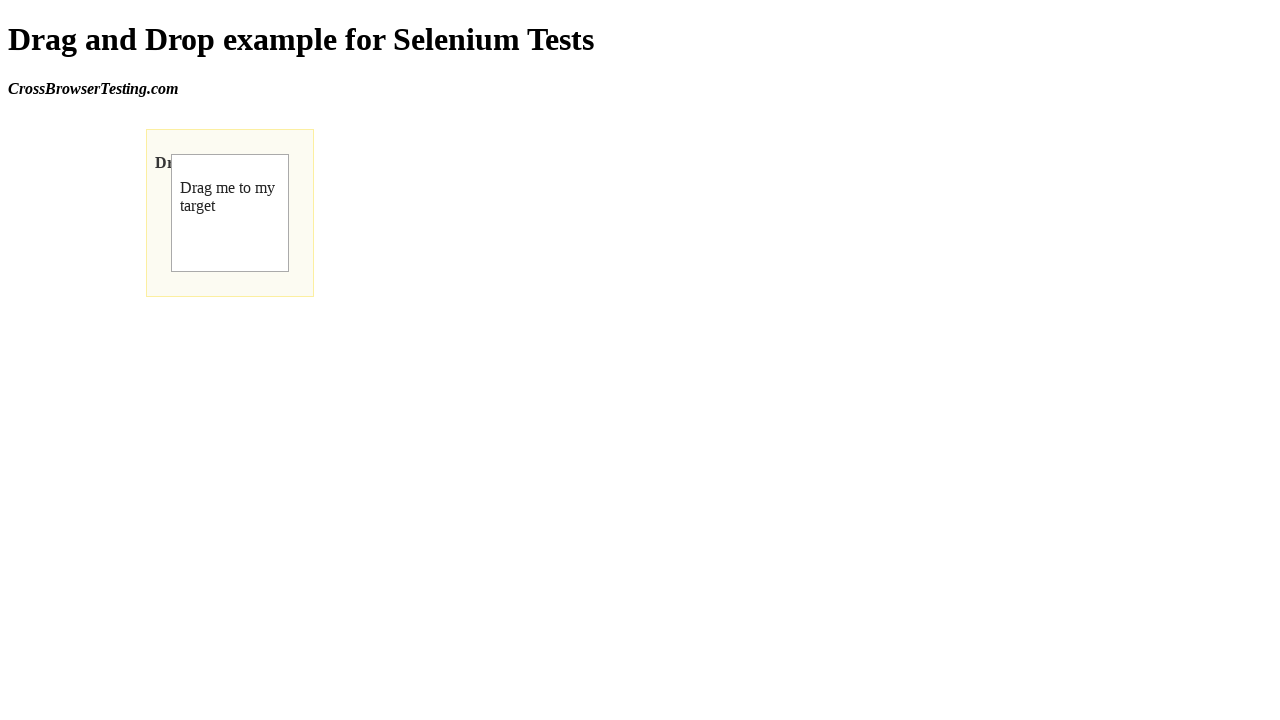

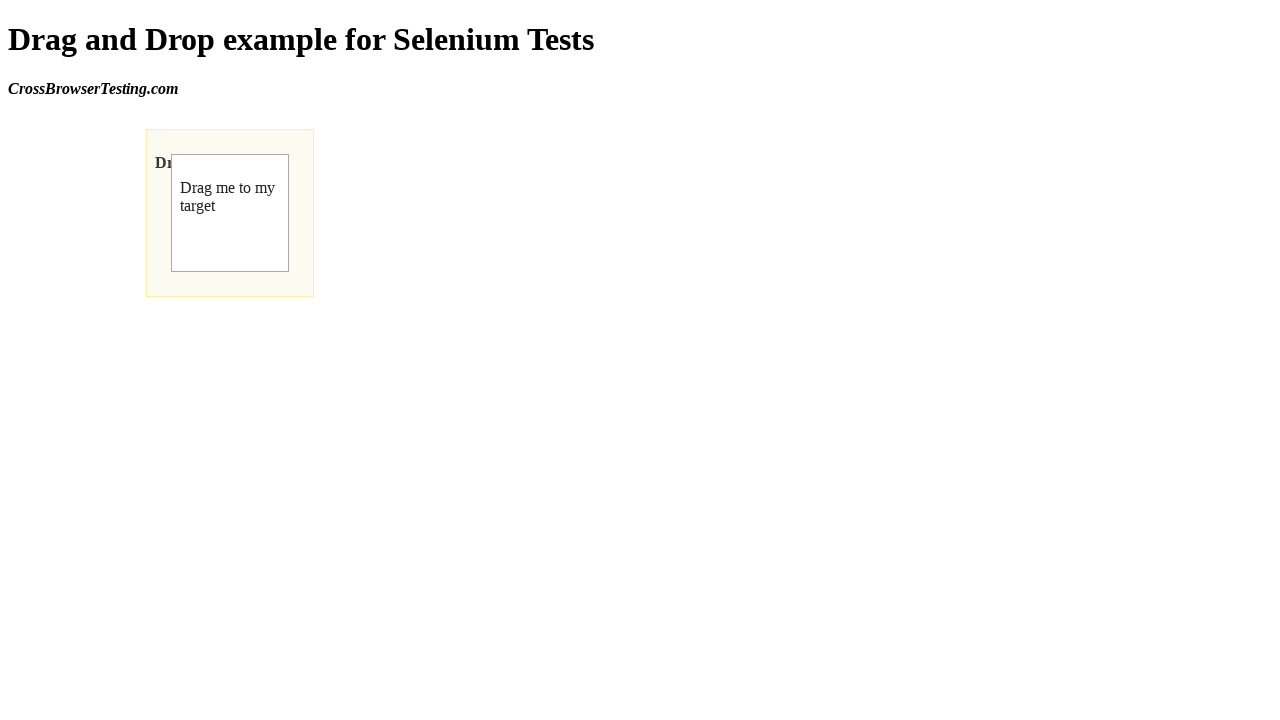